Navigates to an Angular demo app and clicks on the library button while intercepting and failing specific network requests

Starting URL: https://rahulshettyacademy.com/angularAppdemo/

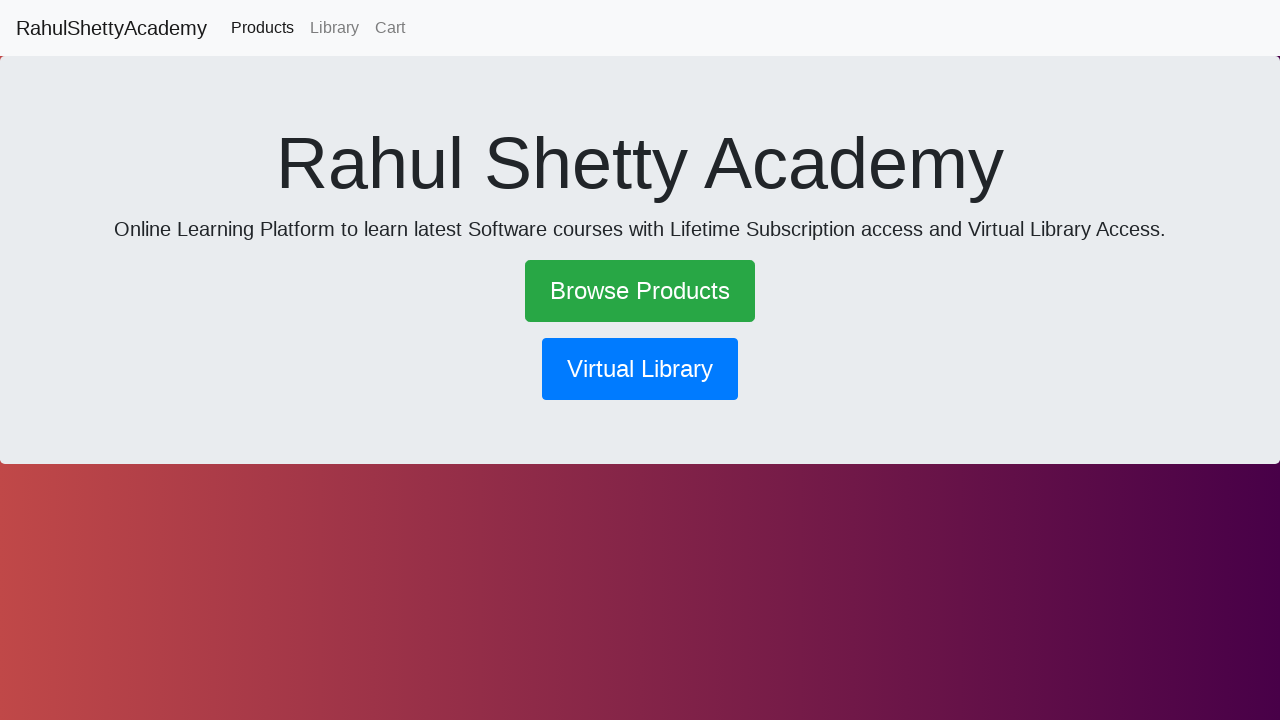

Navigated to Angular demo app at https://rahulshettyacademy.com/angularAppdemo/
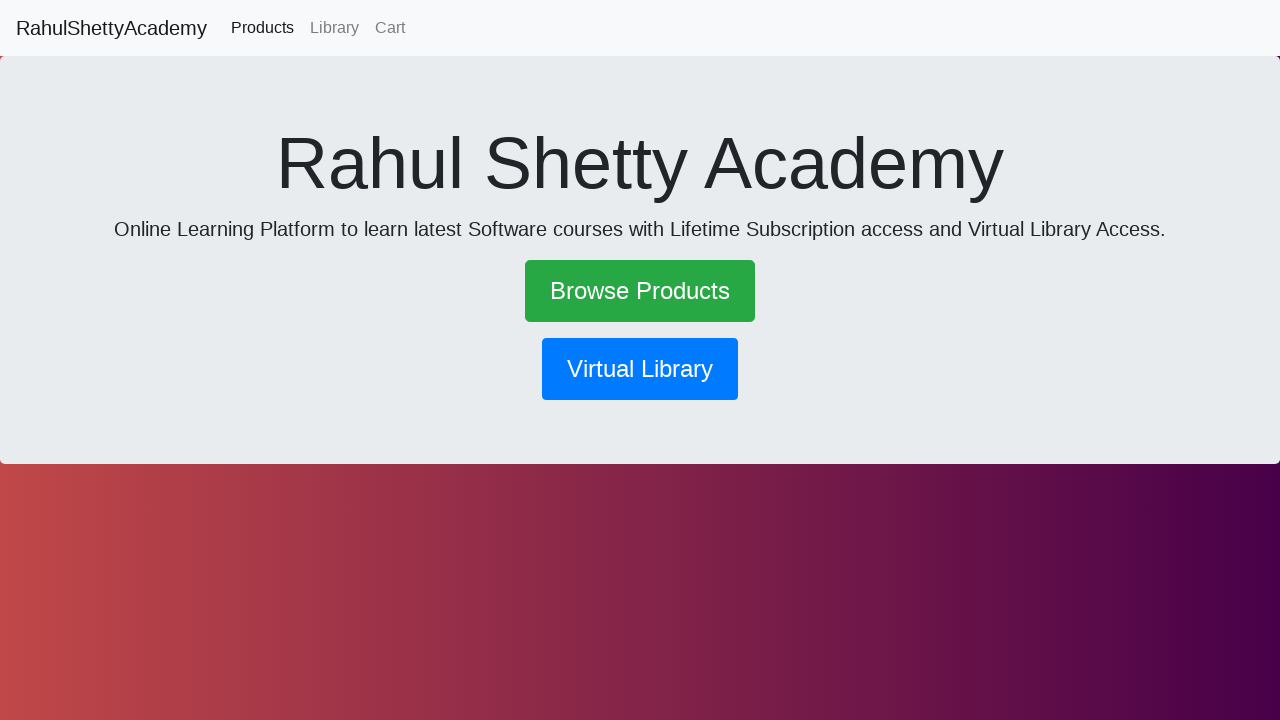

Set up network interception to fail requests matching '**/GetBook*' pattern
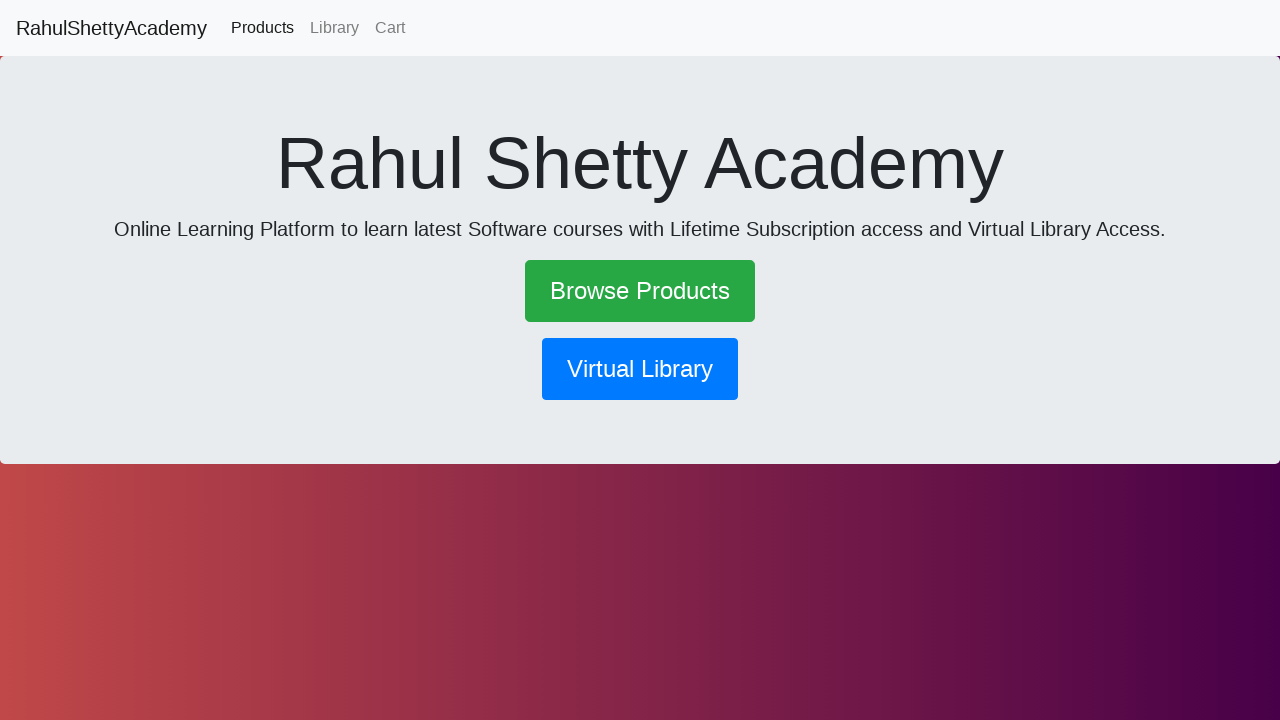

Clicked on the library button at (640, 369) on xpath=//button[@routerlink='/library']
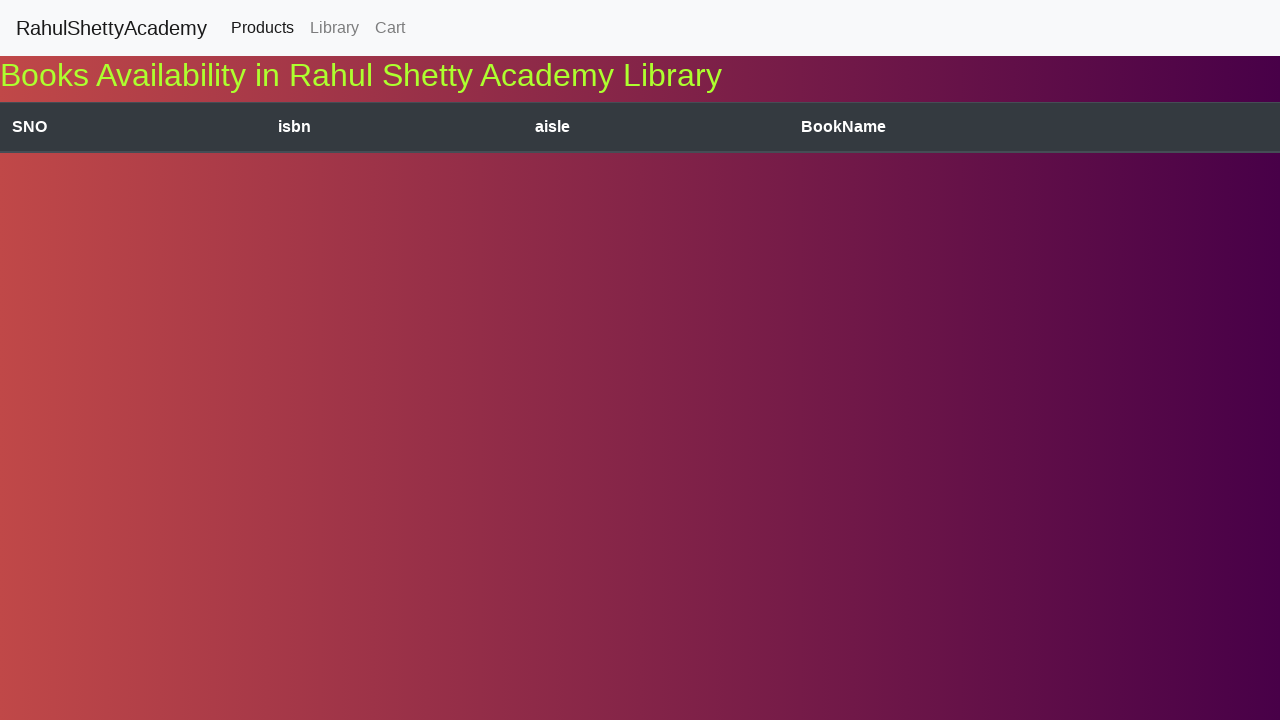

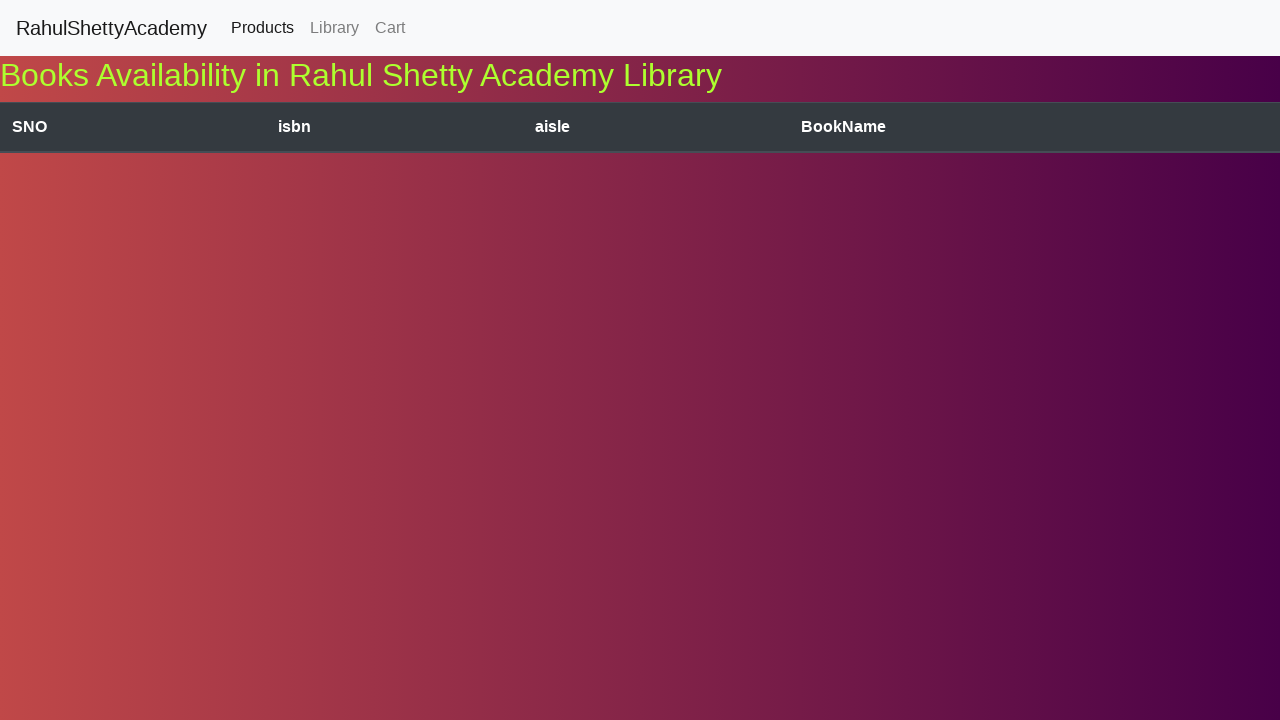